Fills out a comprehensive practice form with various input types including text fields, radio buttons, date picker, file upload, dropdowns, and validates the submitted data

Starting URL: https://demoqa.com/automation-practice-form

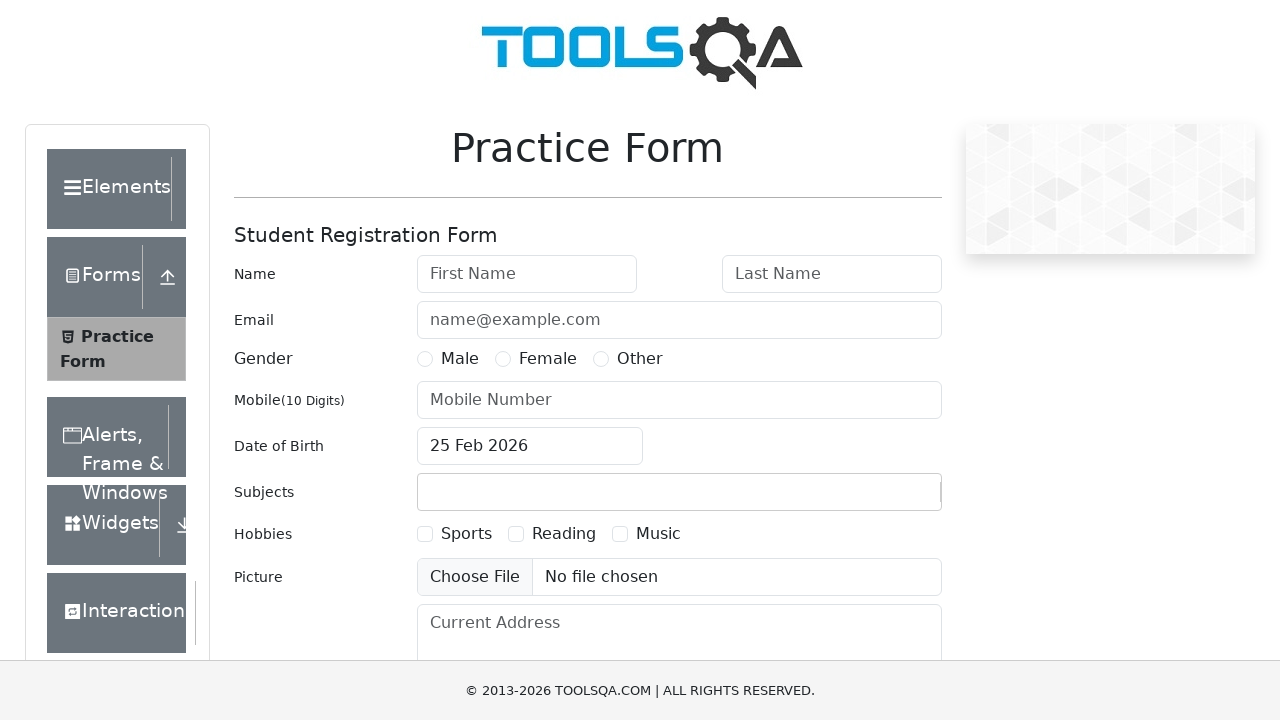

Scrolled down 600px to view form elements
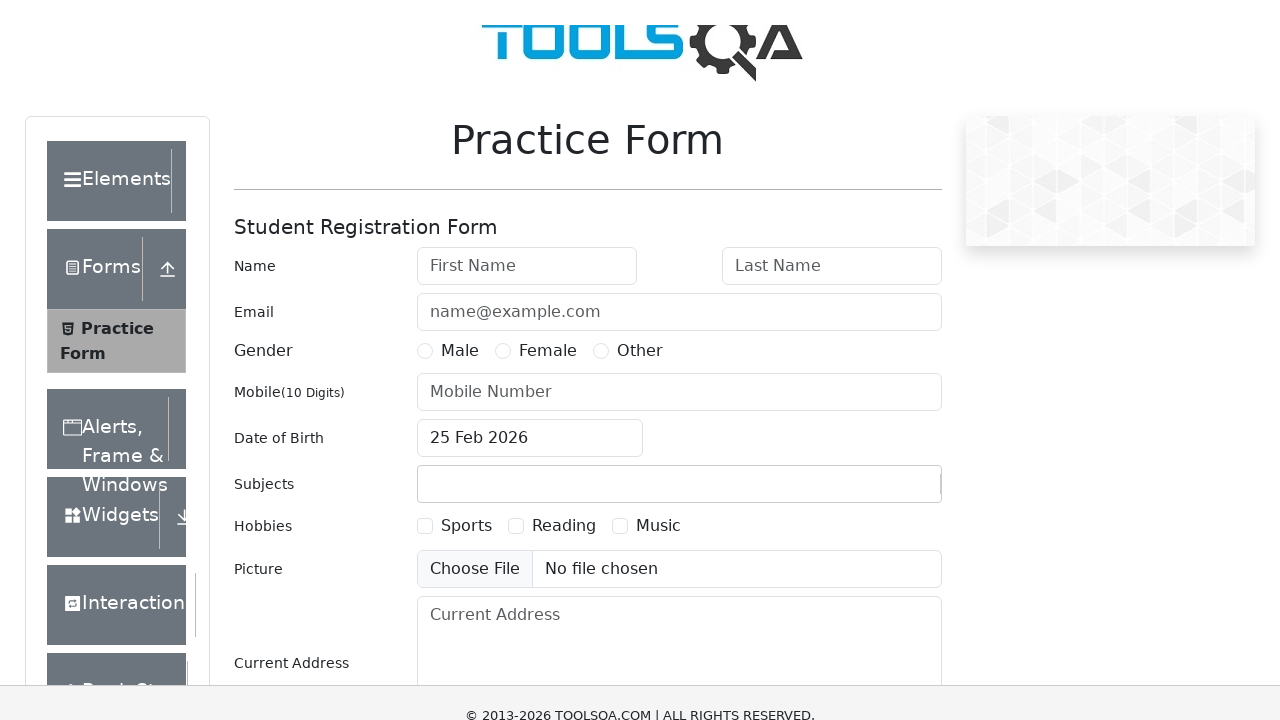

Filled first name field with 'FirstName' on #firstName
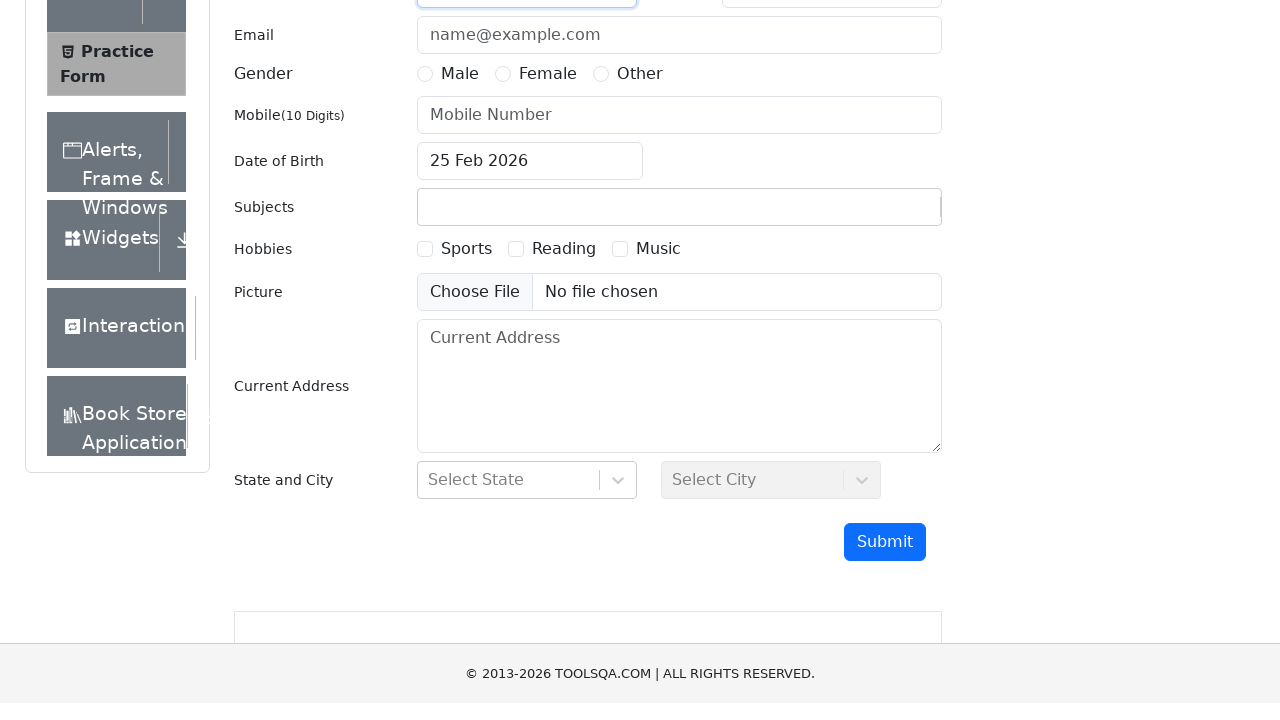

Filled last name field with 'LastName' on #lastName
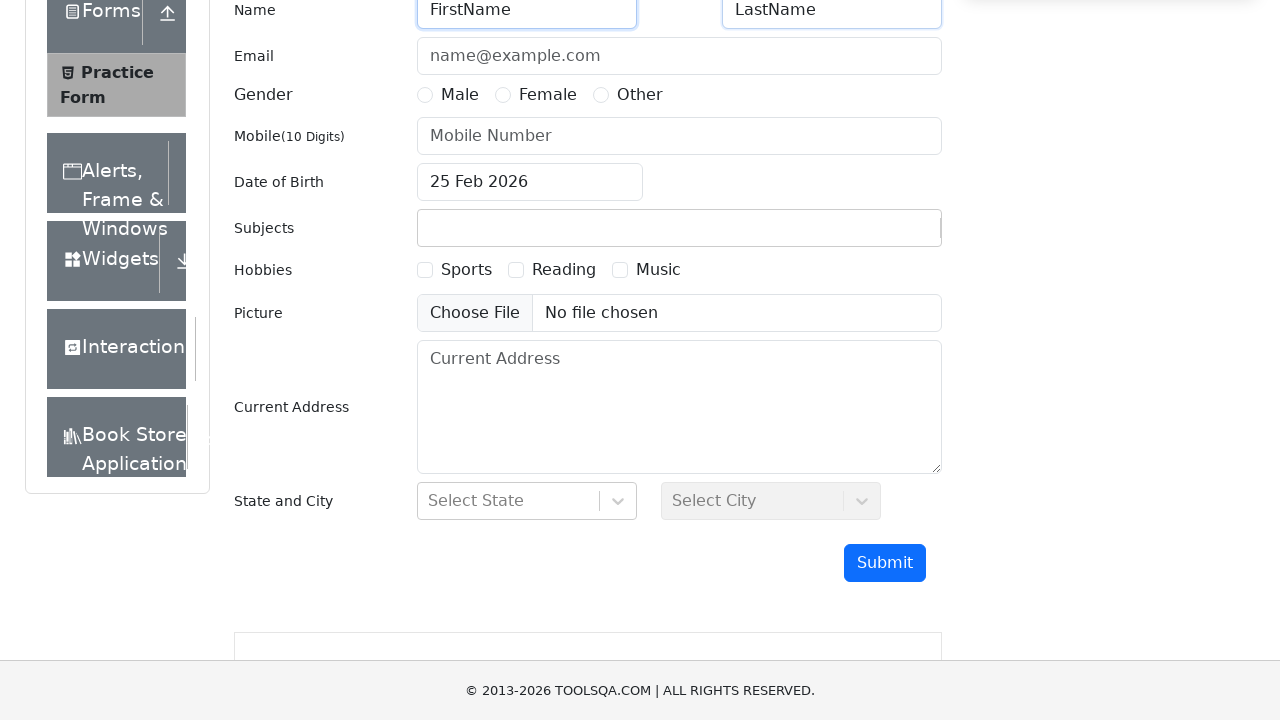

Filled email field with 'email@gmail.com' on #userEmail
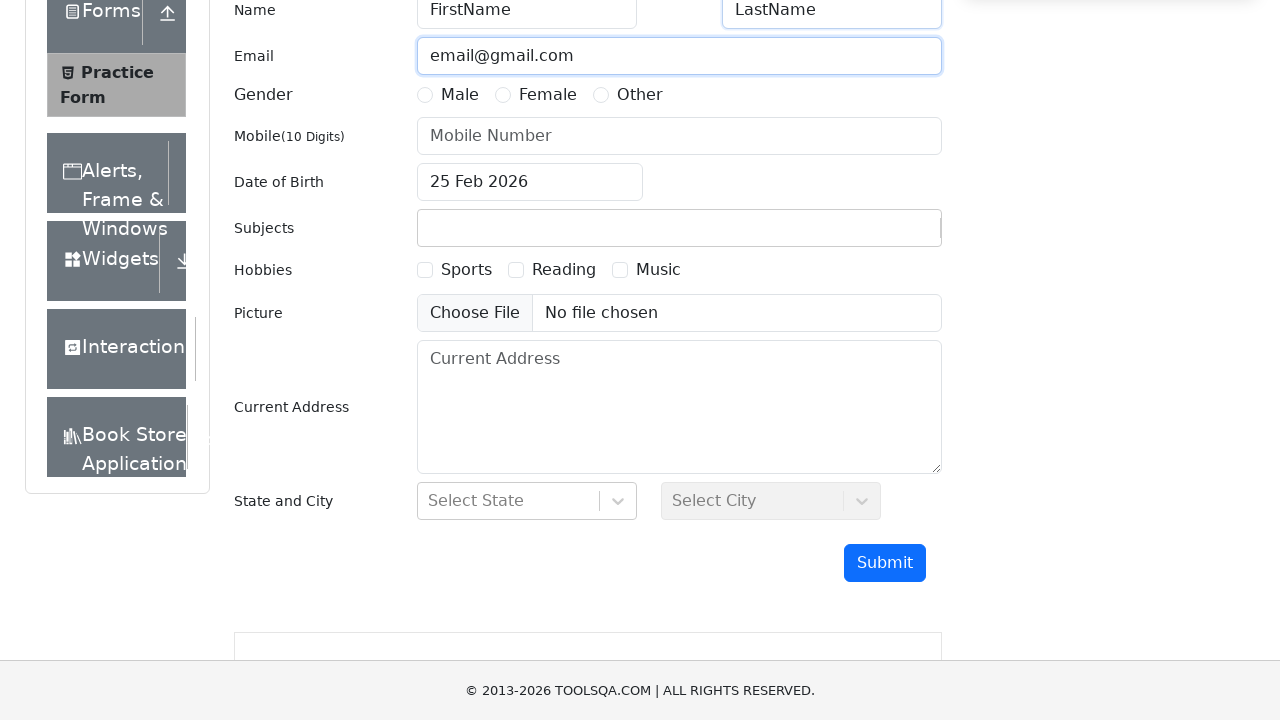

Selected 'Male' radio button for gender at (460, 95) on label[for='gender-radio-1']
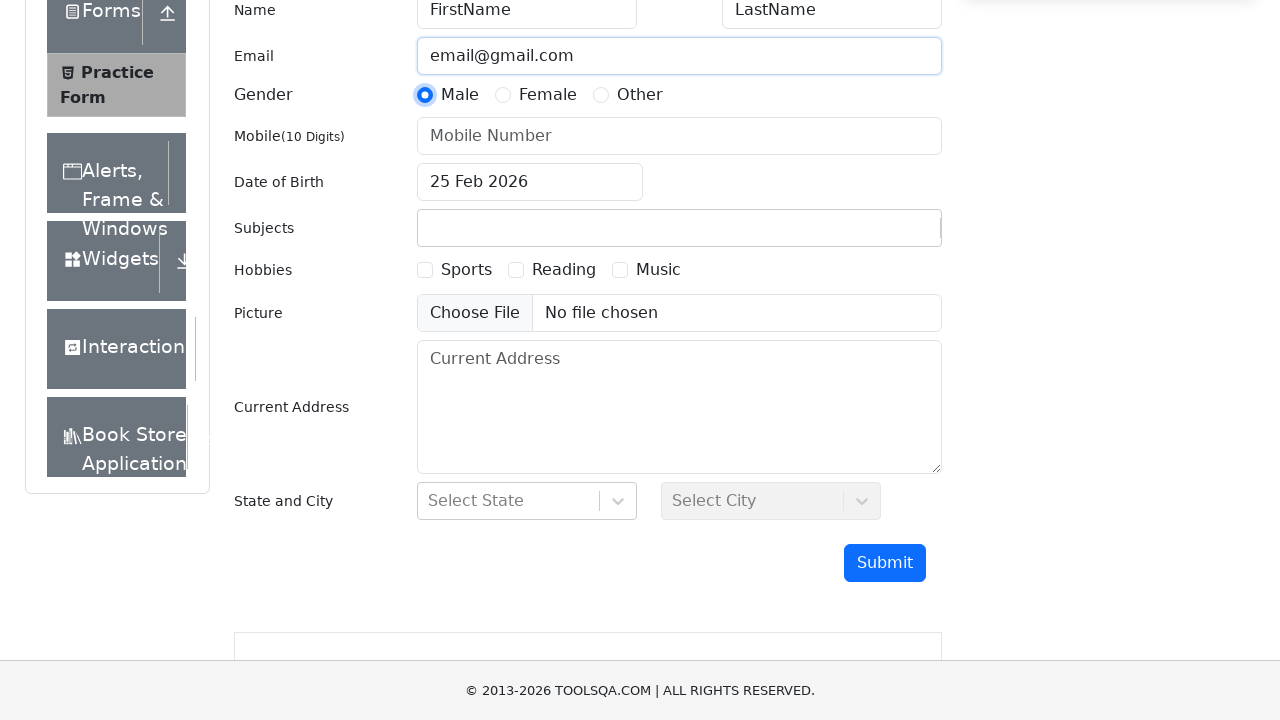

Filled mobile number field with '1234567890' on #userNumber
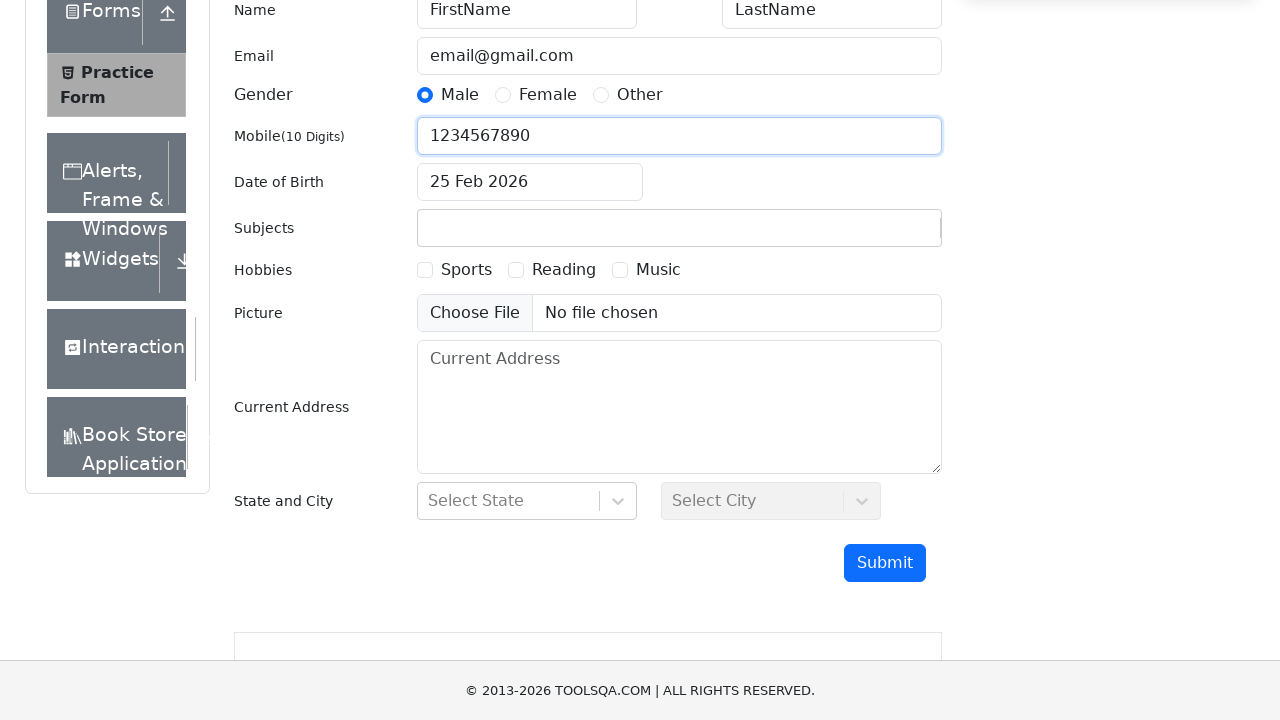

Opened date of birth picker at (530, 182) on #dateOfBirthInput
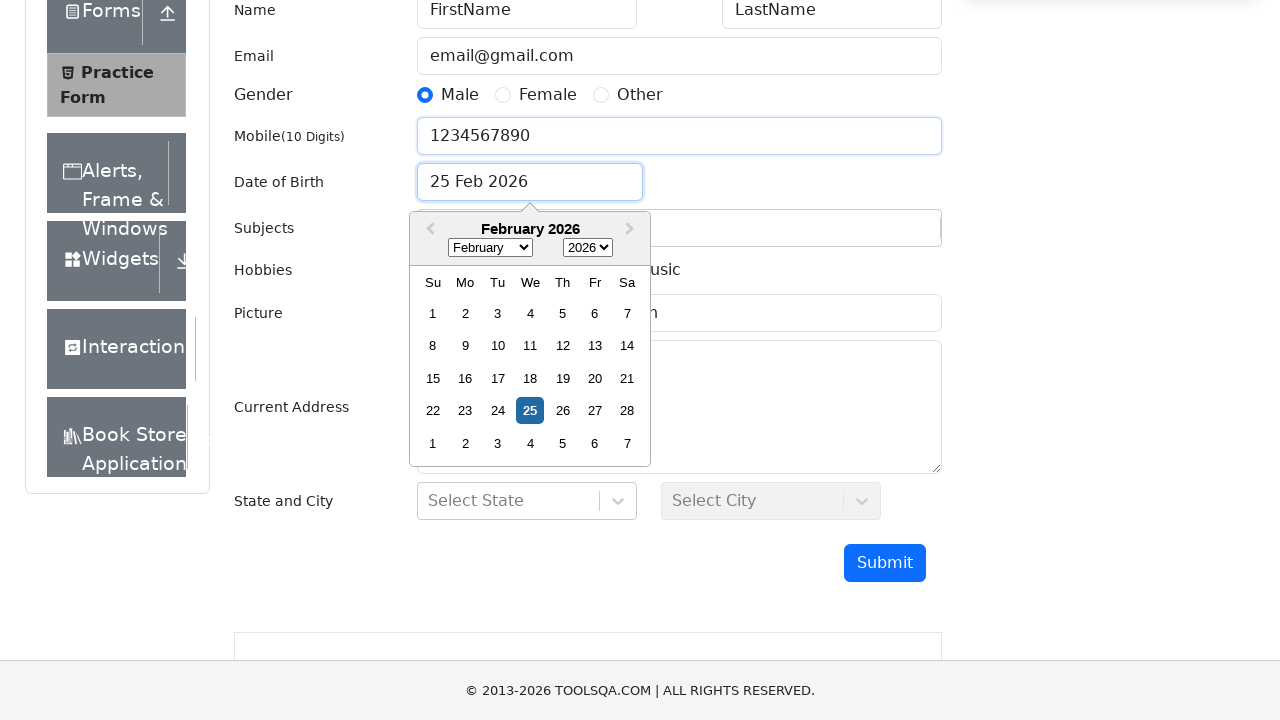

Selected May in date picker month dropdown on .react-datepicker__month-select
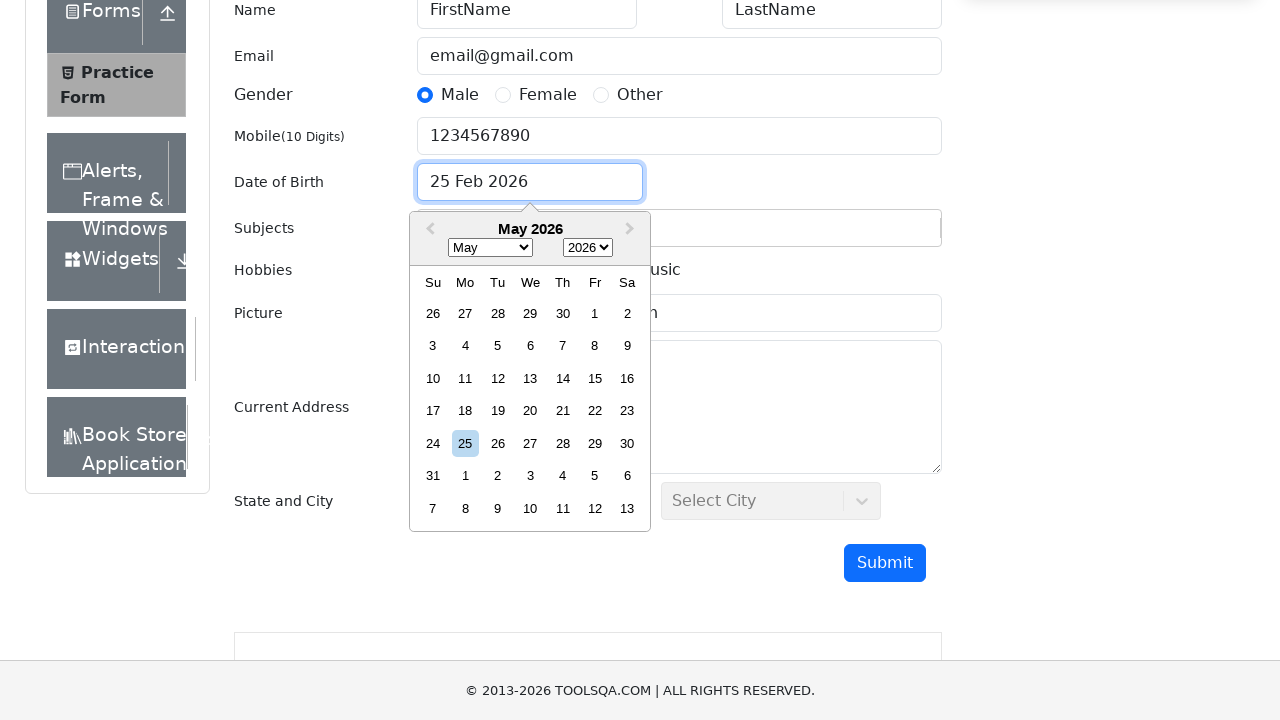

Selected 2010 in date picker year dropdown on .react-datepicker__year-select
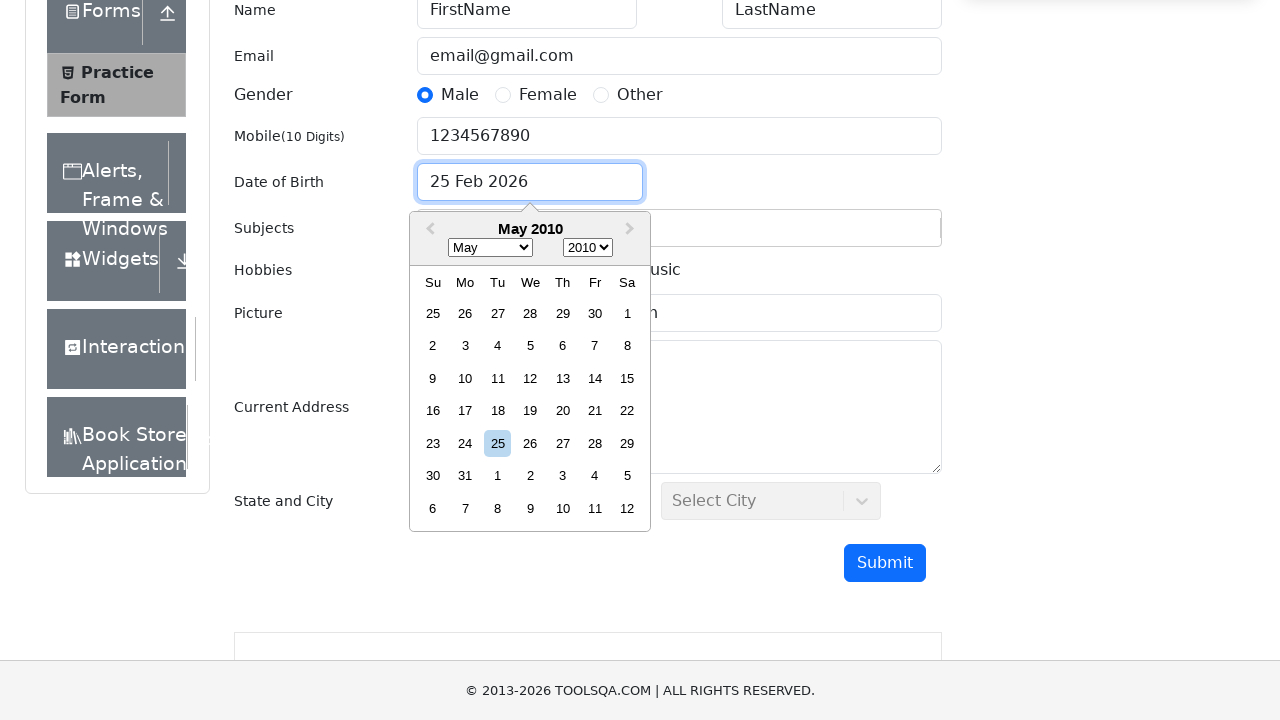

Selected day 1 in date picker at (627, 313) on .react-datepicker__day--001:not(.react-datepicker__day--outside-month)
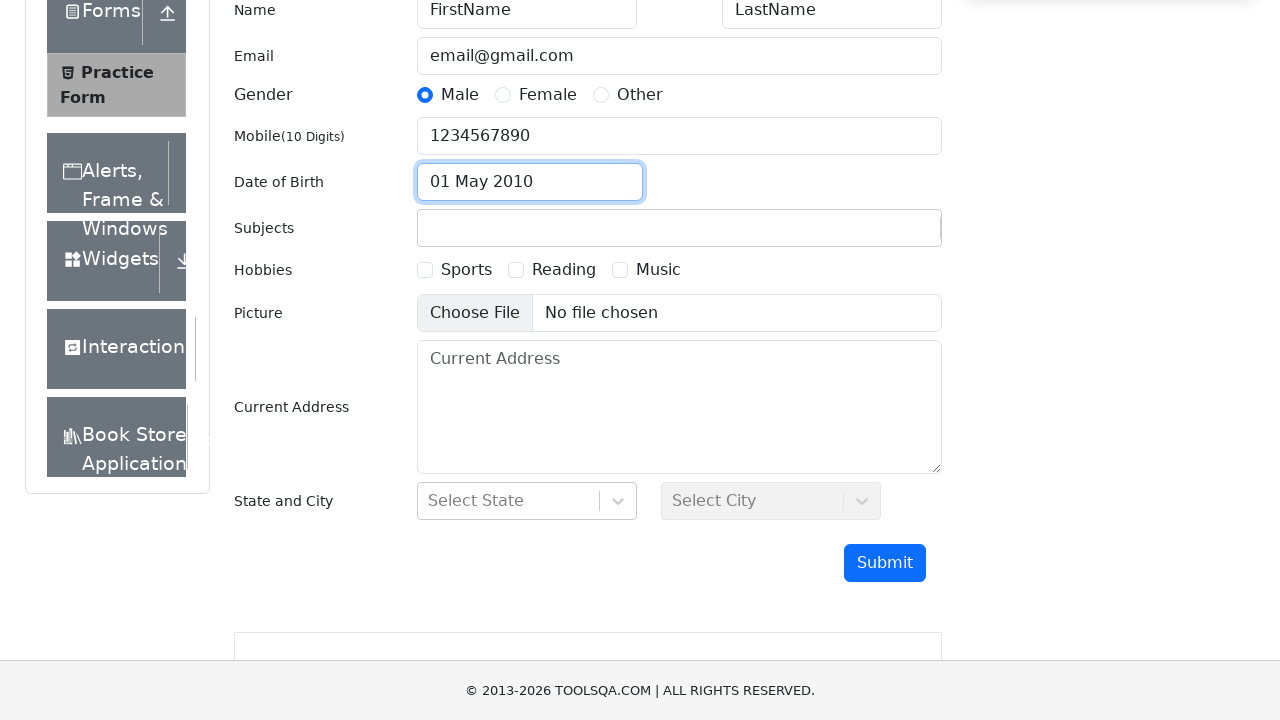

Filled subjects field with 'English' on #subjectsInput
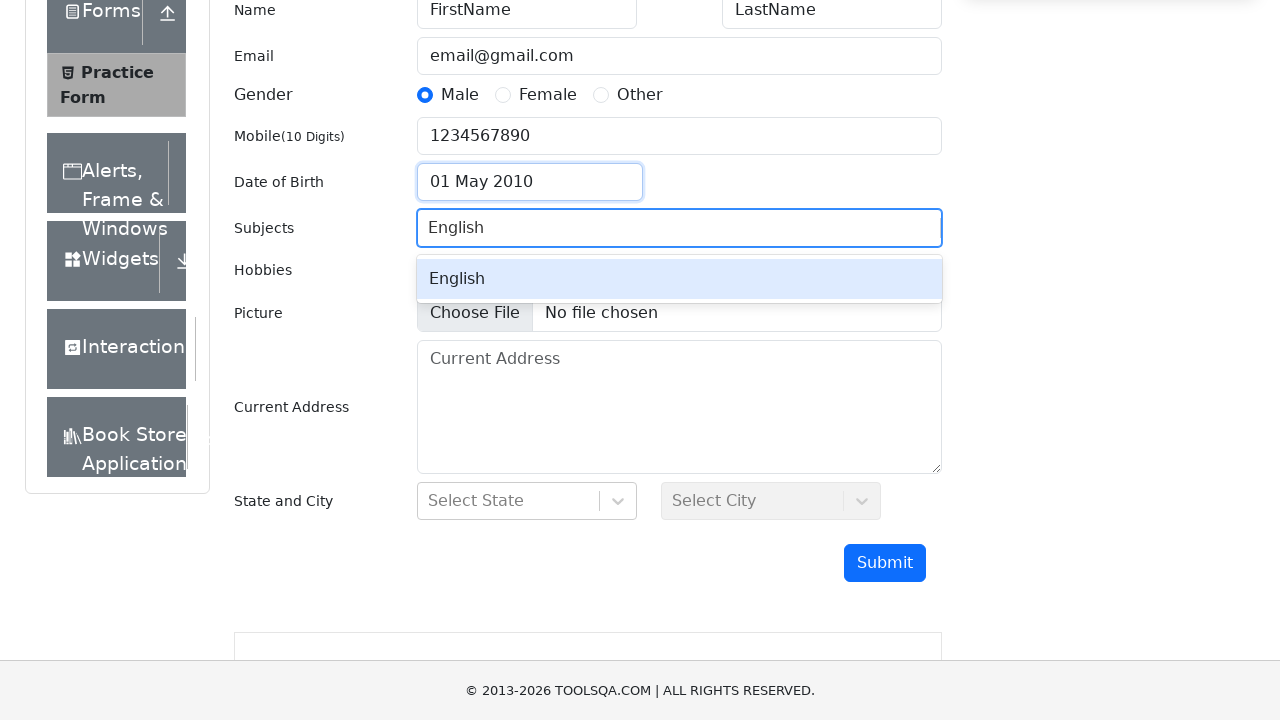

Pressed Enter to select 'English' subject on #subjectsInput
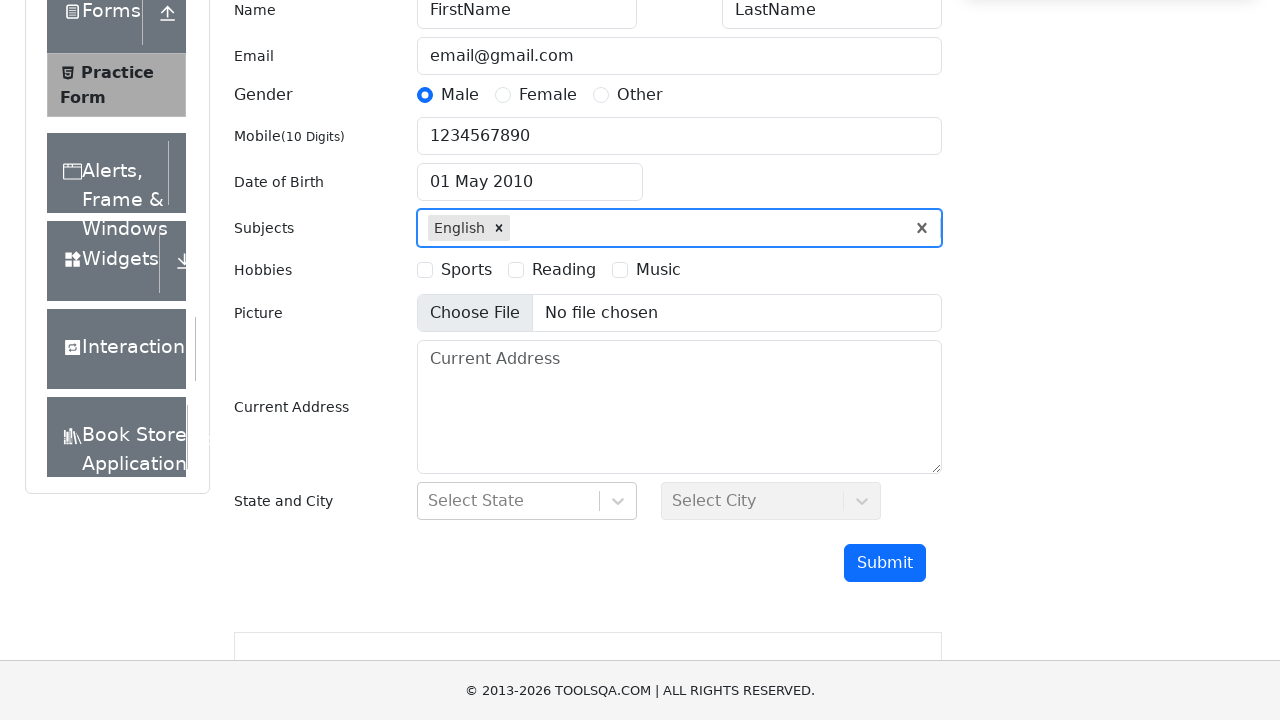

Scrolled down 600px to view additional form elements
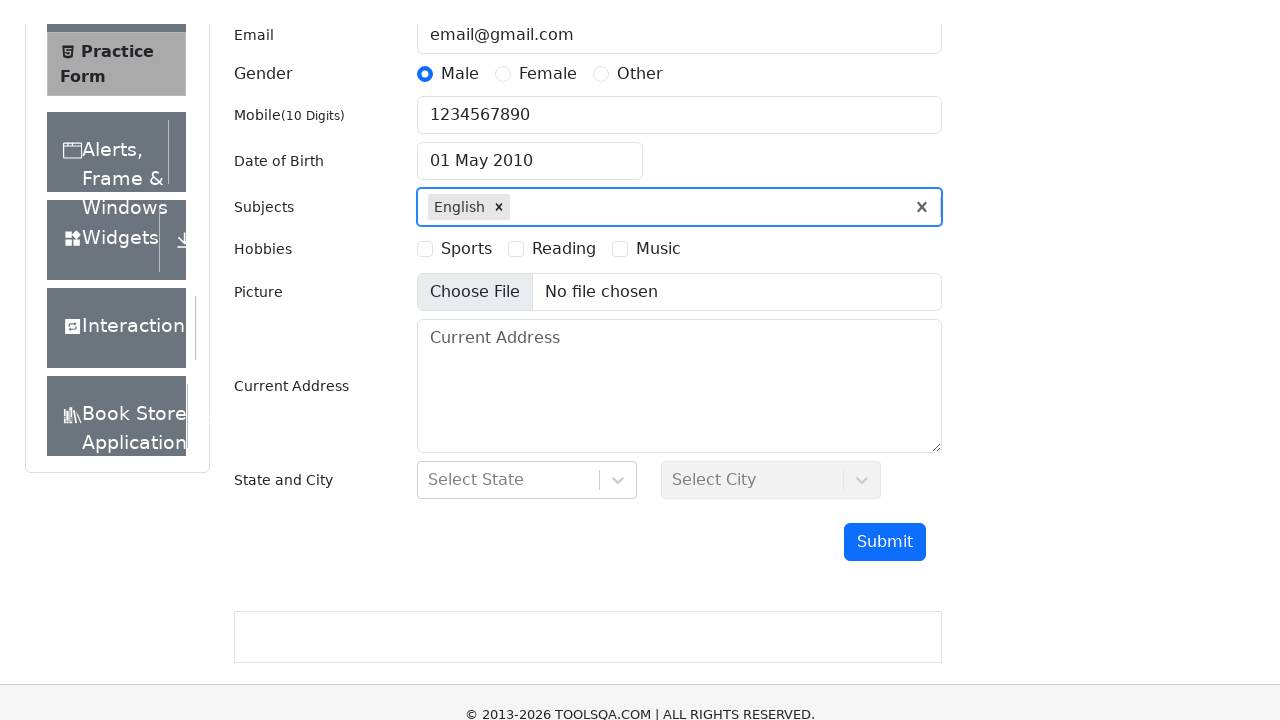

Selected 'Sports' hobby checkbox at (466, 206) on label[for='hobbies-checkbox-1']
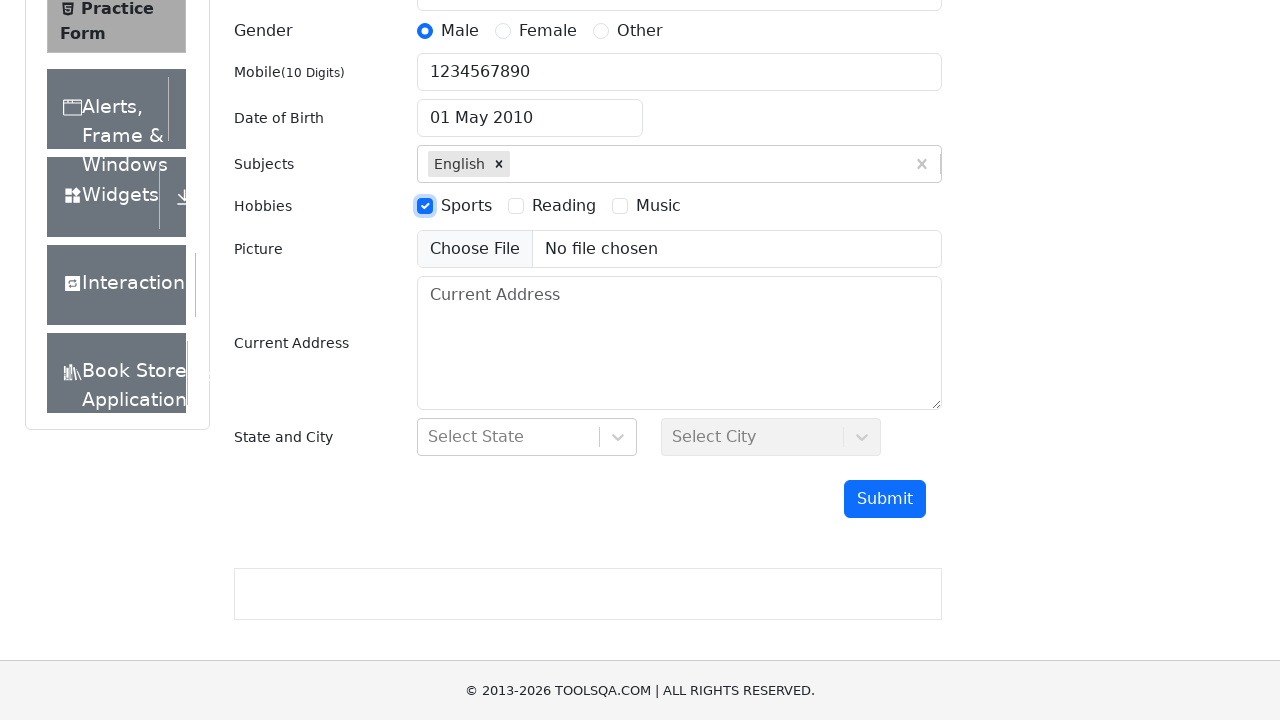

Selected 'Reading' hobby checkbox at (564, 206) on label[for='hobbies-checkbox-2']
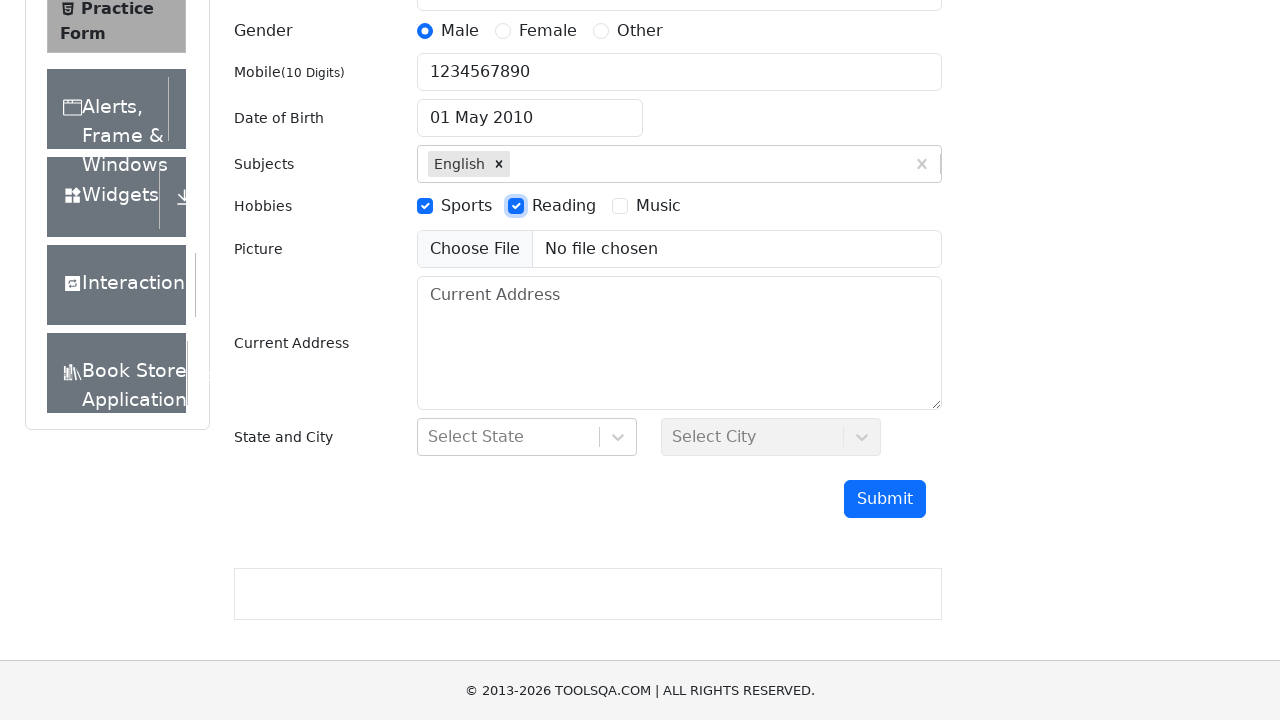

Attempted file upload (no file provided)
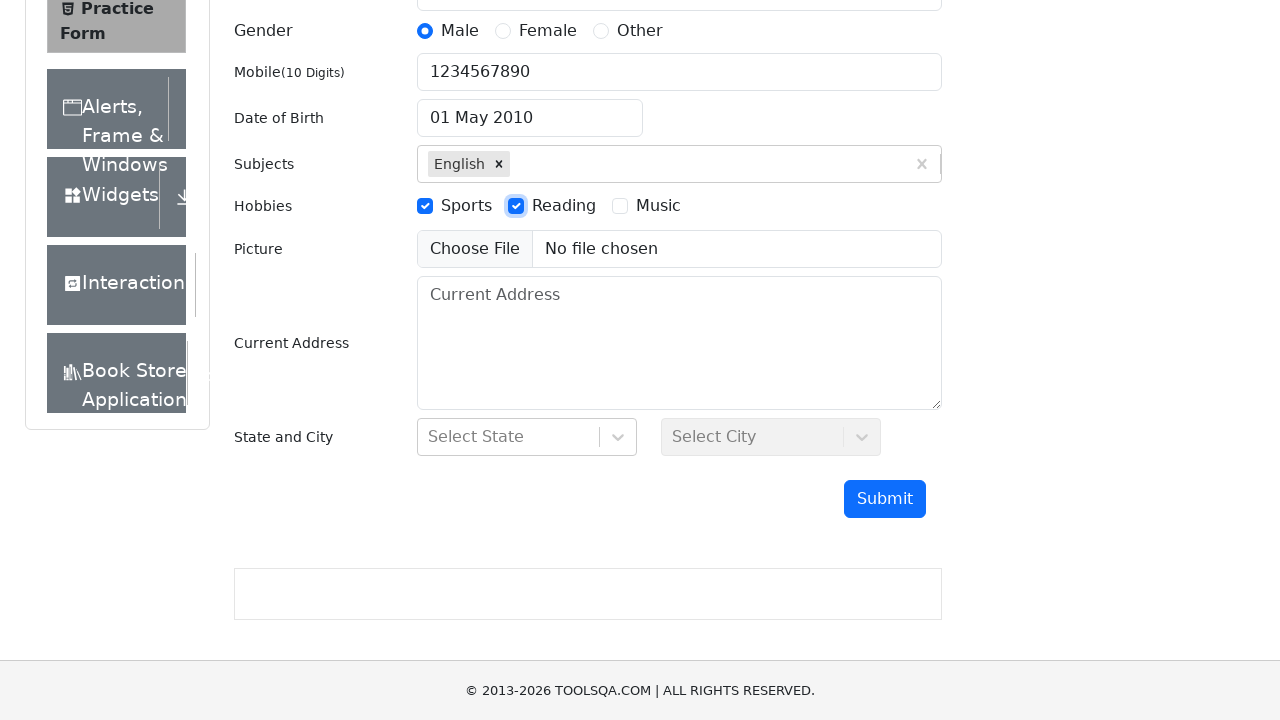

Filled current address field with multi-line text on #currentAddress
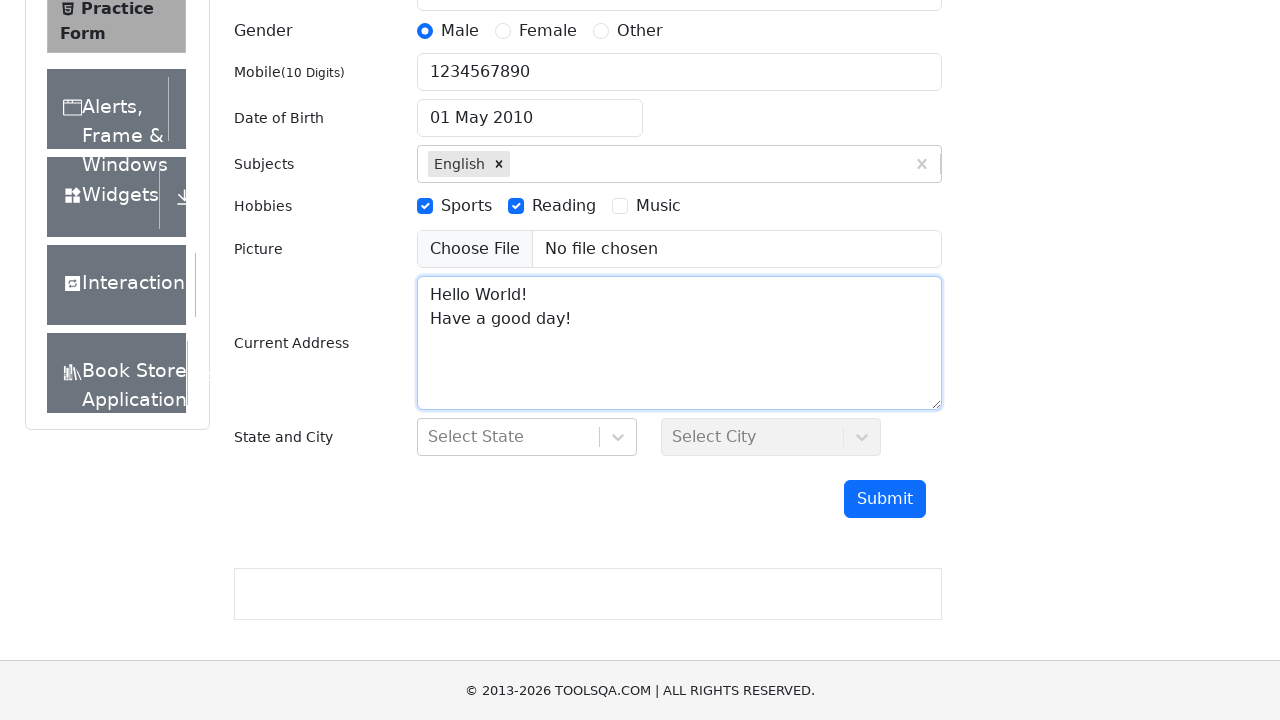

Opened state dropdown at (527, 437) on #state
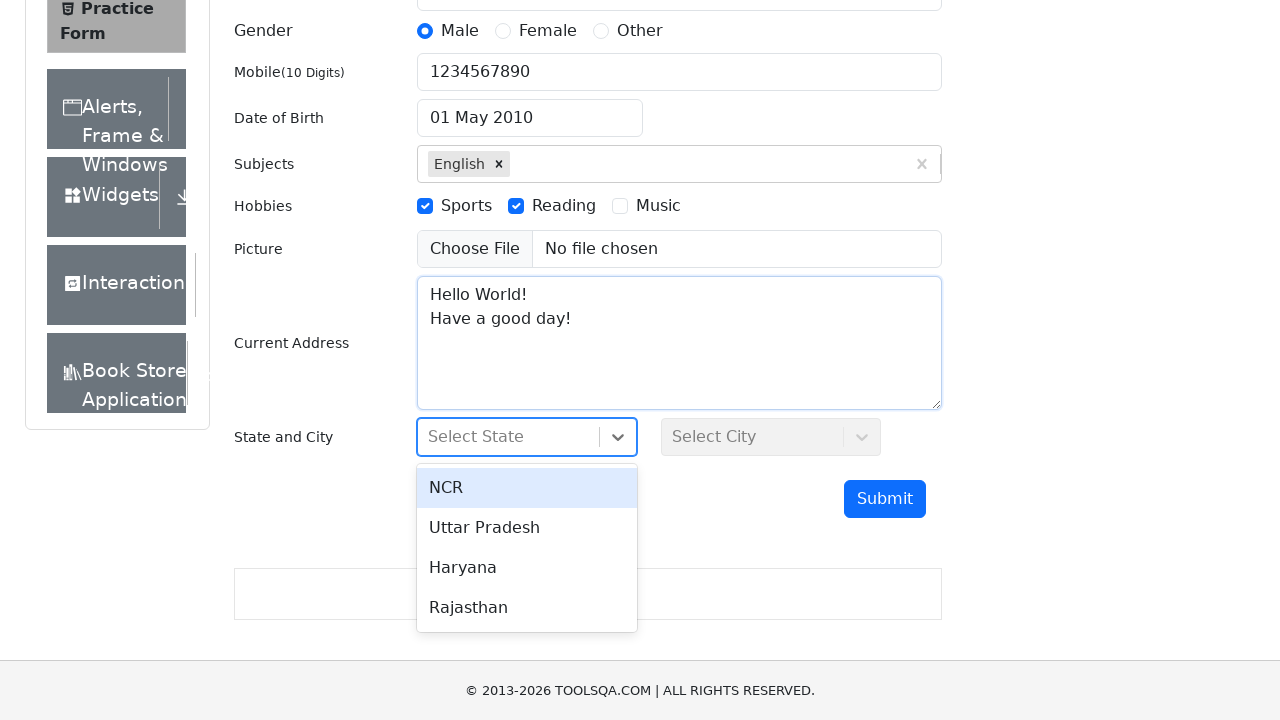

Selected 'NCR' from state dropdown at (527, 488) on div[id^='react-select-'][id$='-option-0']
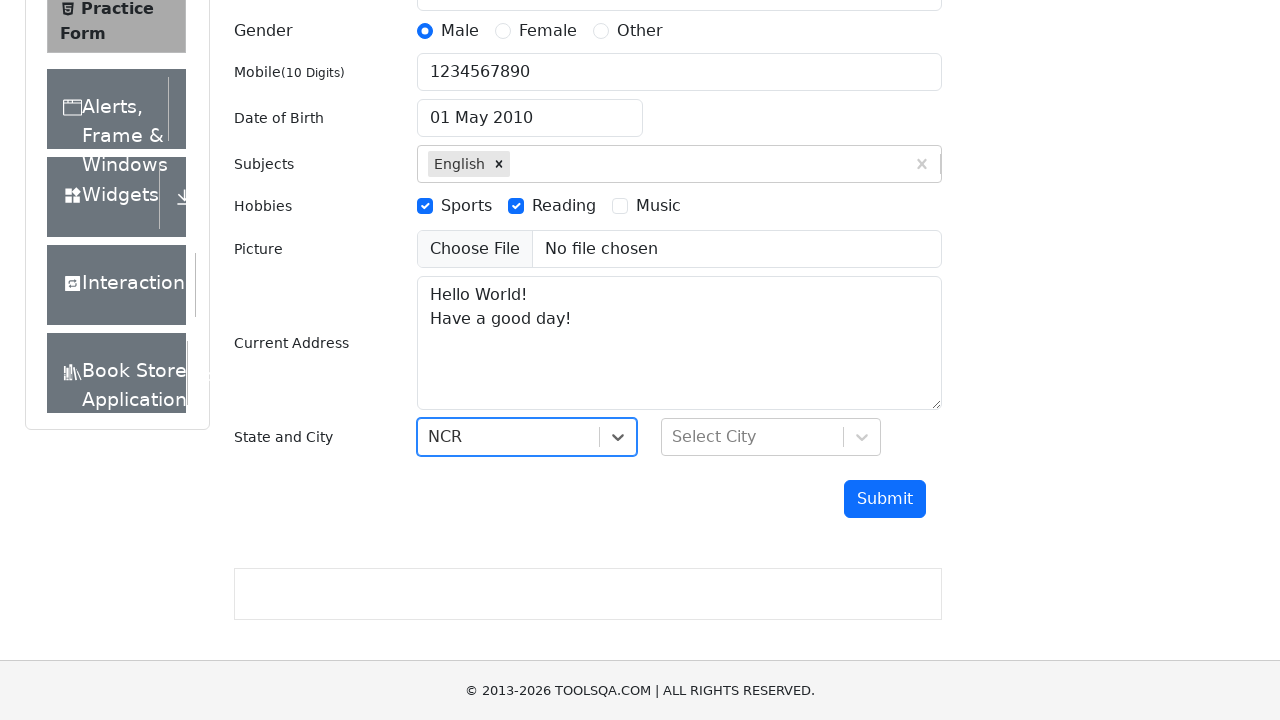

Opened city dropdown at (771, 437) on #city
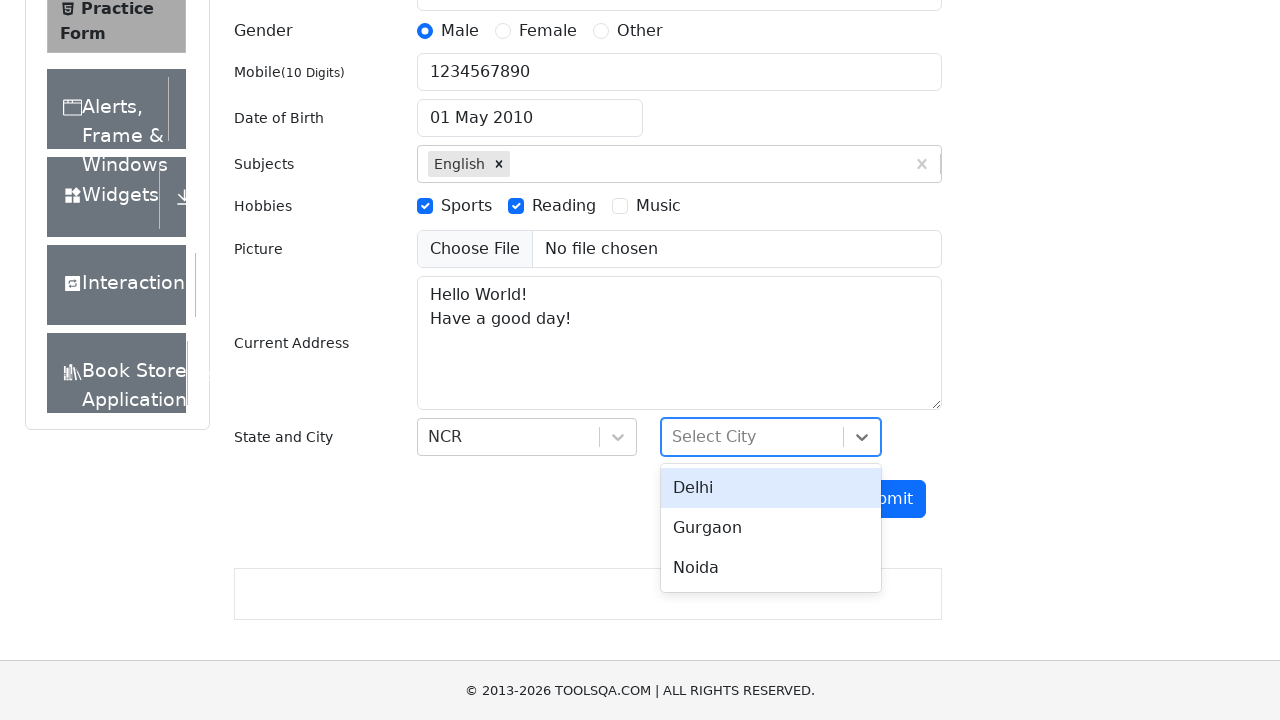

Selected 'Noida' from city dropdown at (771, 528) on div[id^='react-select-'][id$='-option-1']
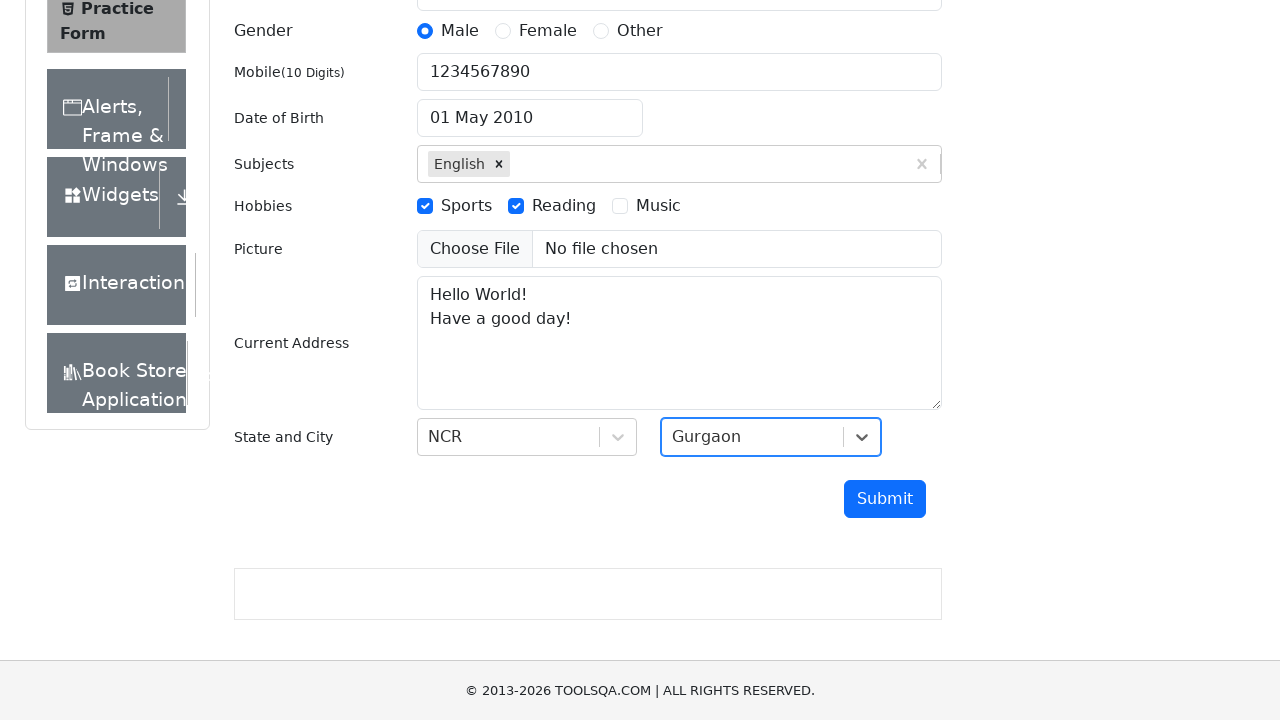

Clicked submit button to submit the form at (885, 499) on #submit
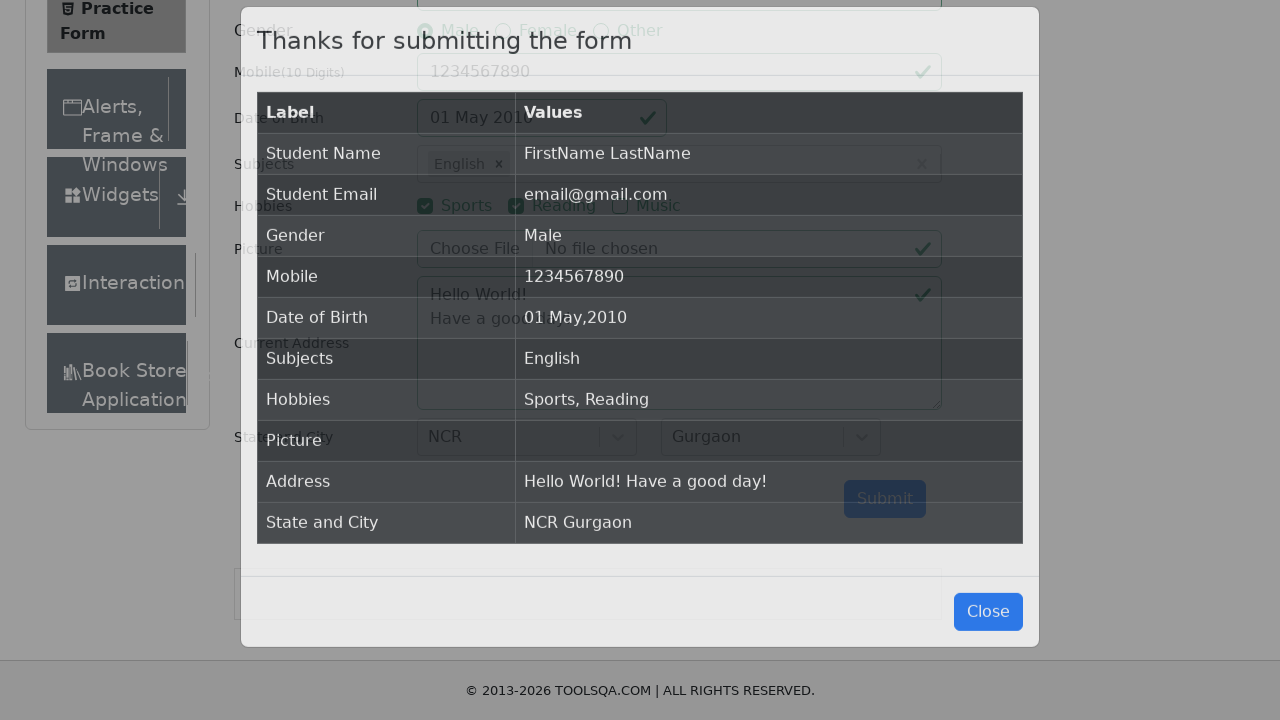

Waited for submission confirmation modal to appear
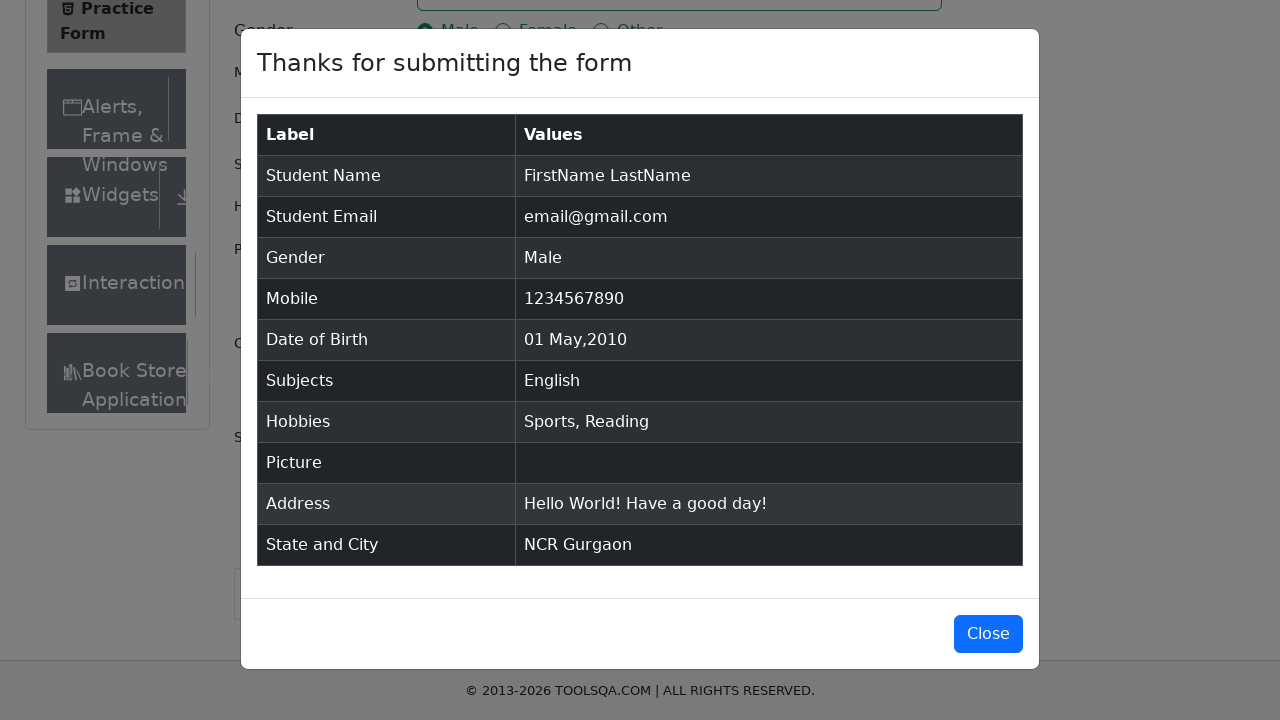

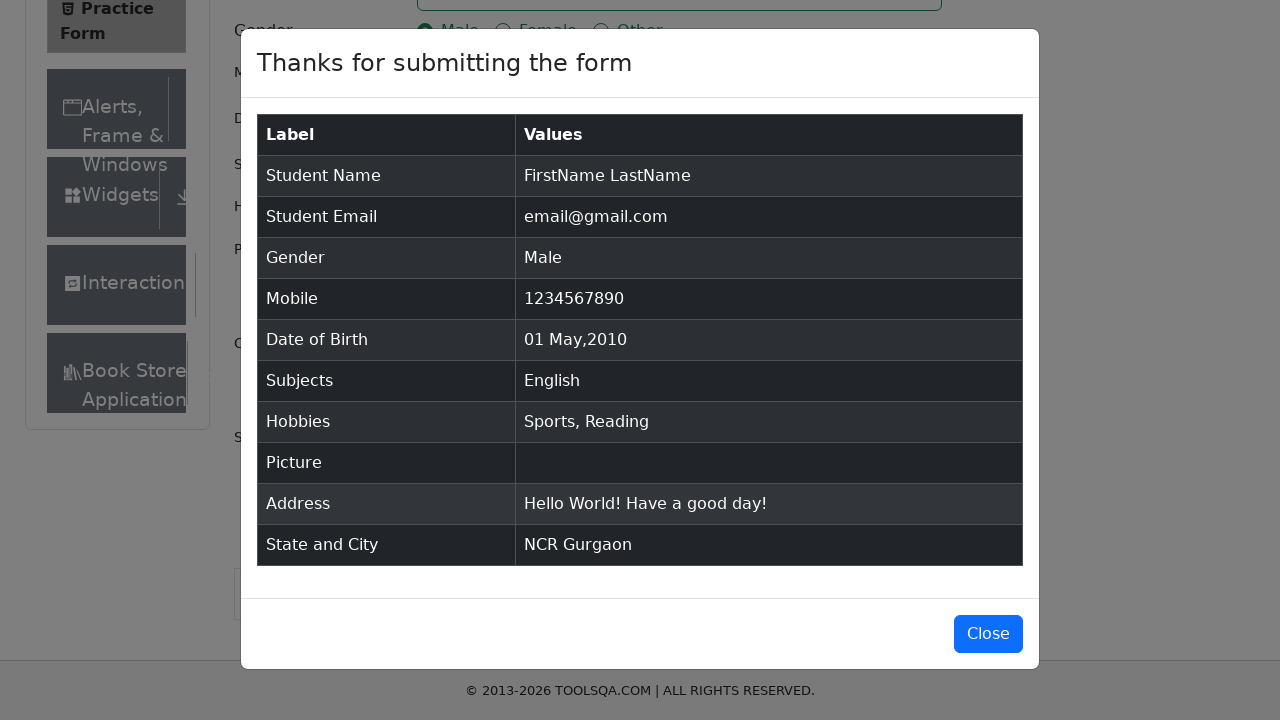